Tests that a tooltip appears when hovering over an element that triggers a tooltip

Starting URL: https://osstep.github.io/action_hover

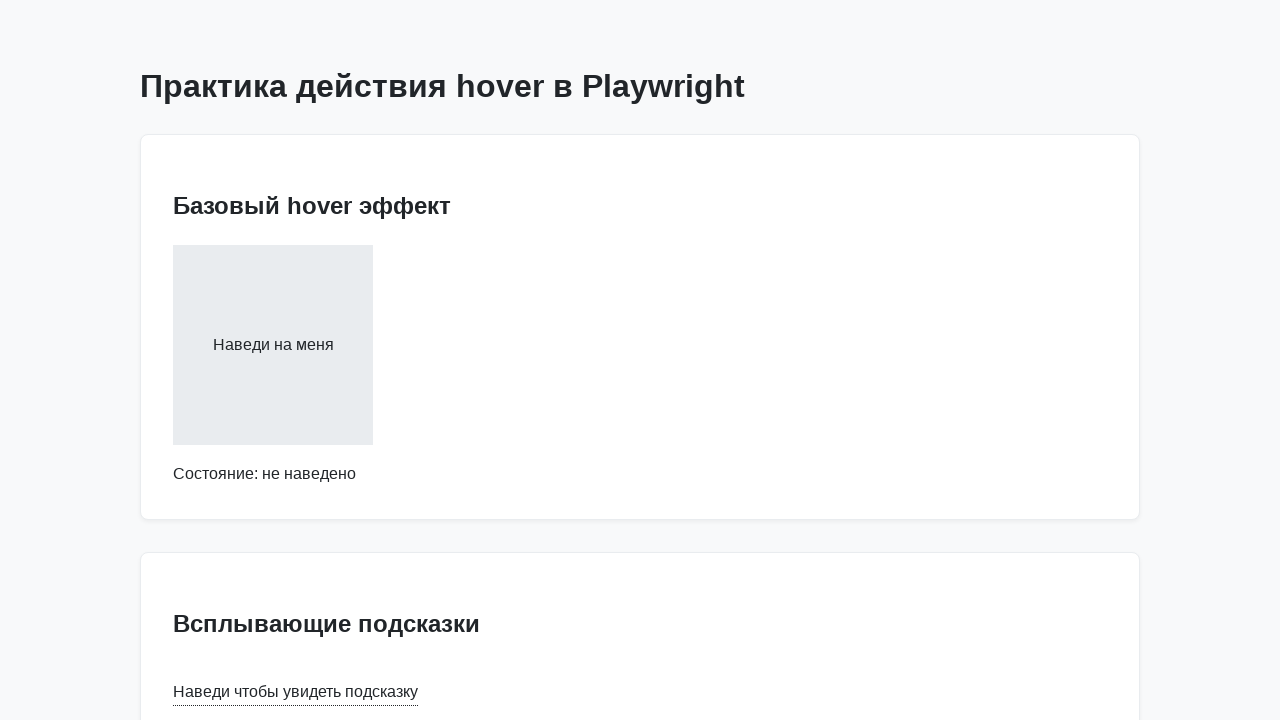

Found tooltip trigger element with text 'Наведи чтобы увидеть подсказку'
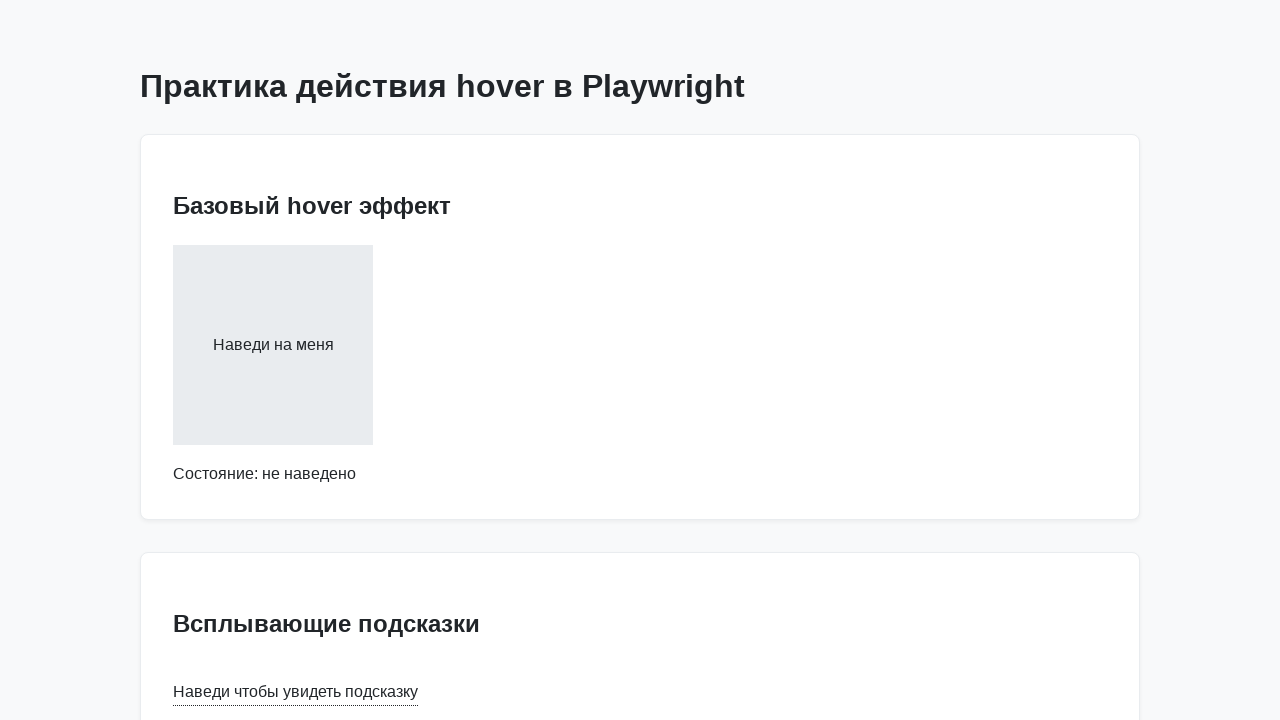

Found tooltip element with text 'Это текст подсказки'
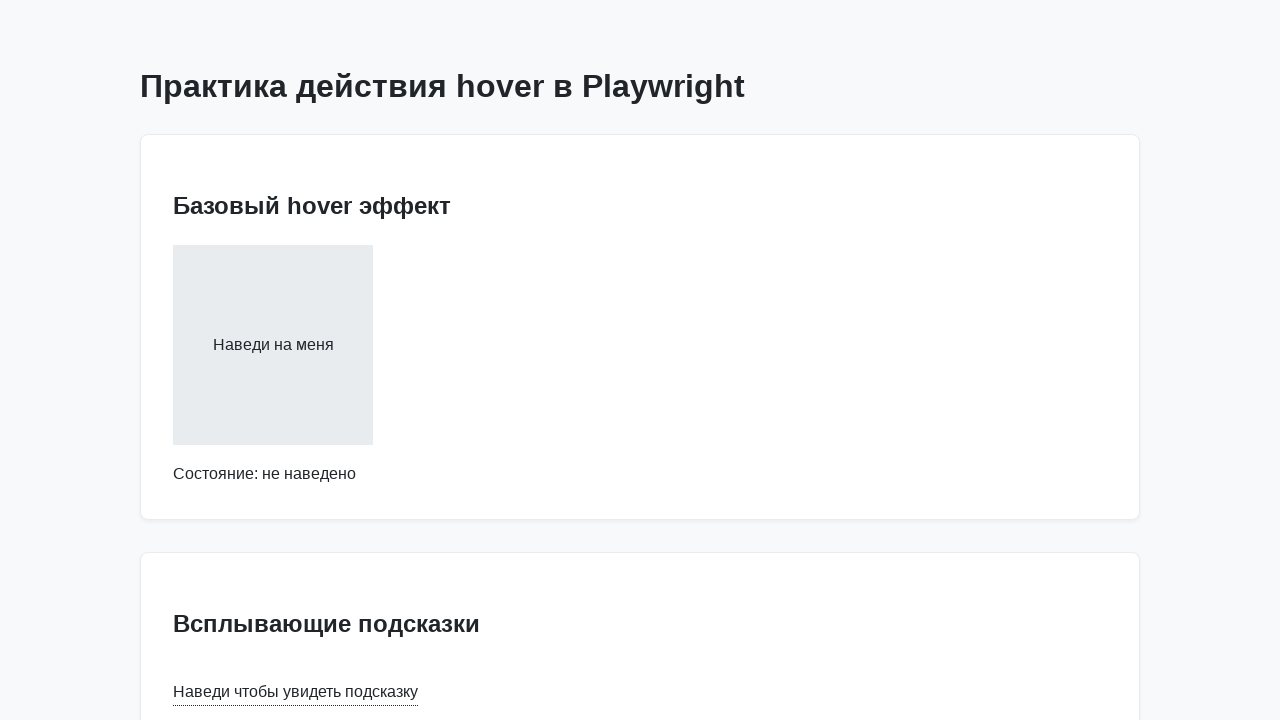

Hovered over tooltip trigger element at (296, 692) on internal:text="\u041d\u0430\u0432\u0435\u0434\u0438 \u0447\u0442\u043e\u0431\u04
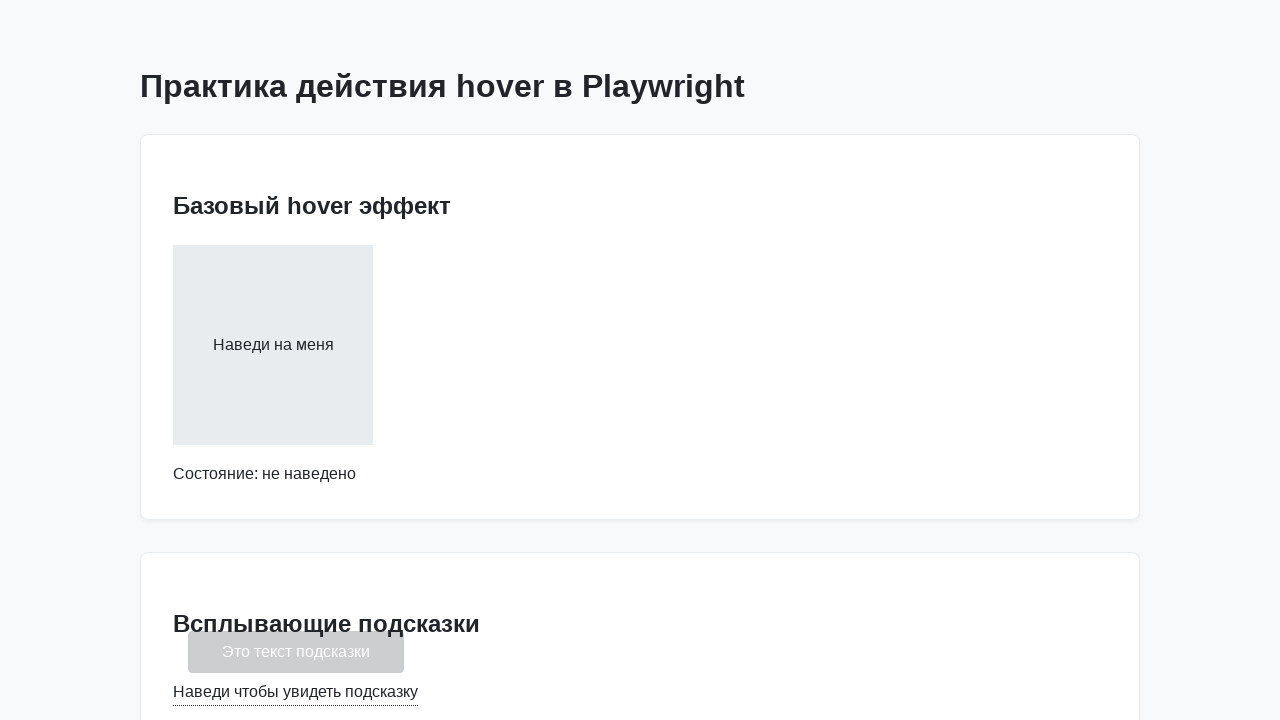

Tooltip appeared and became visible
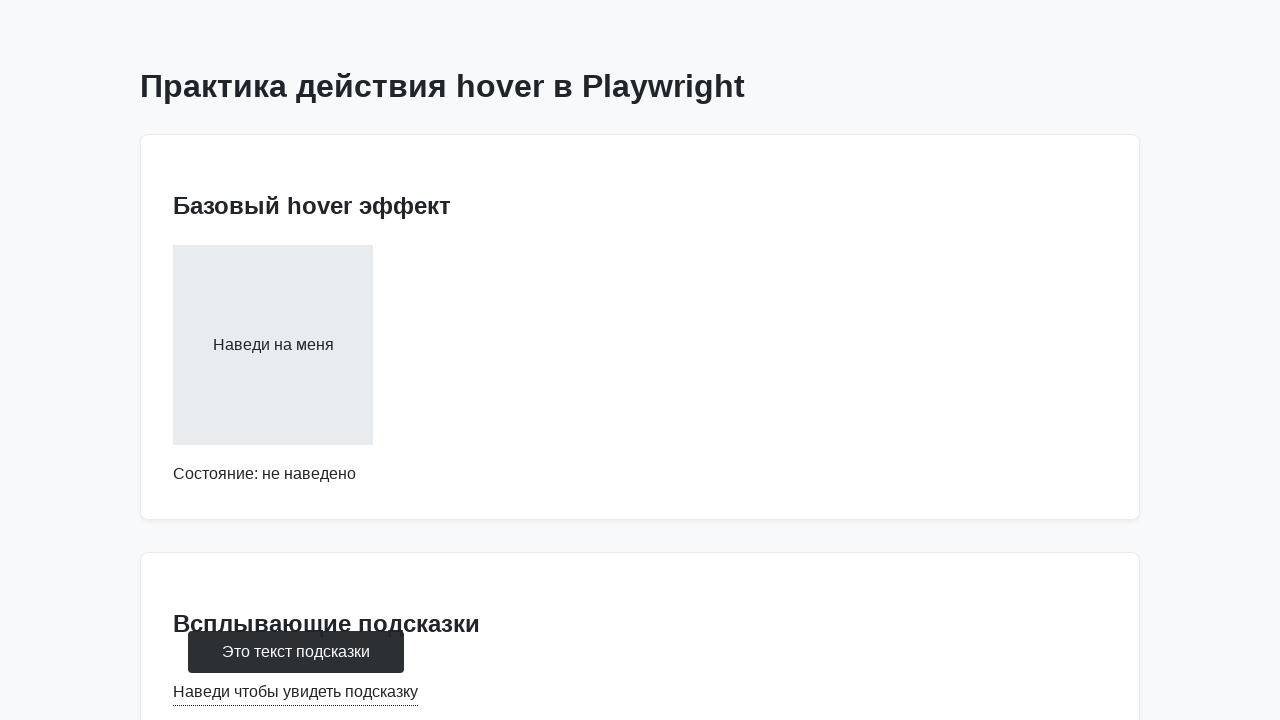

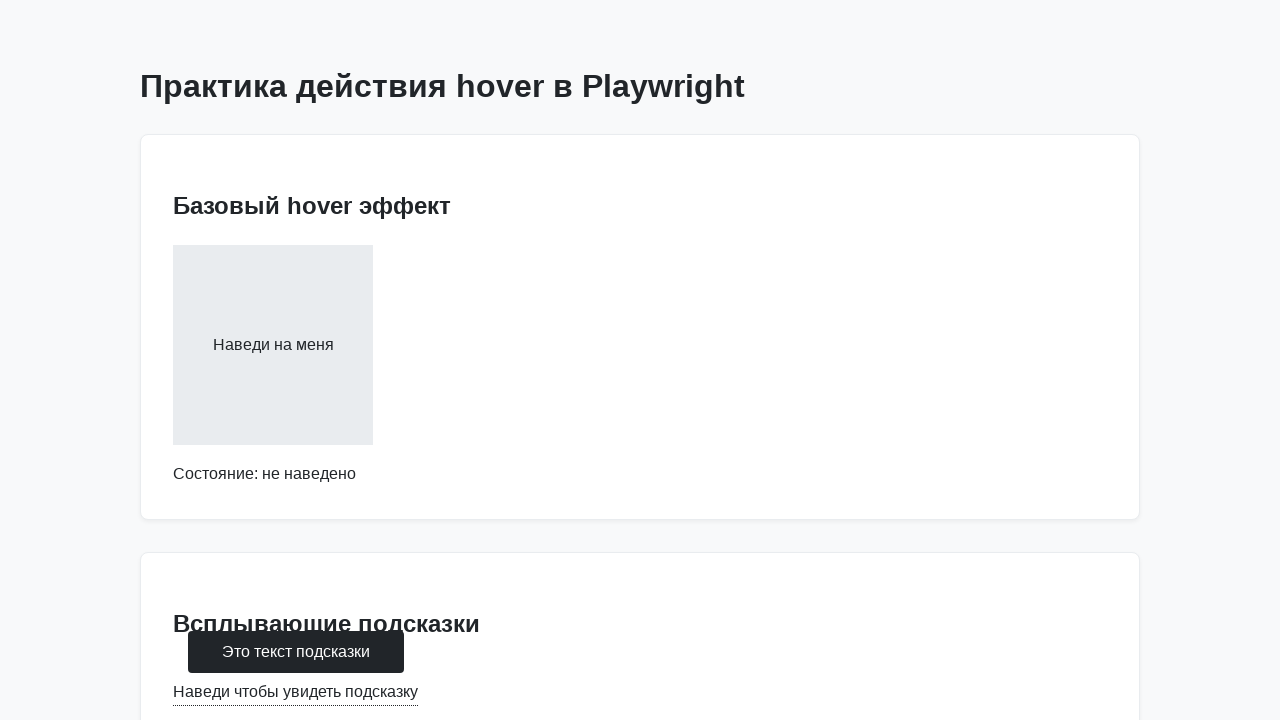